Tests form filling on DemoQA text box page by entering username and email fields with explicit waits

Starting URL: https://demoqa.com/text-box

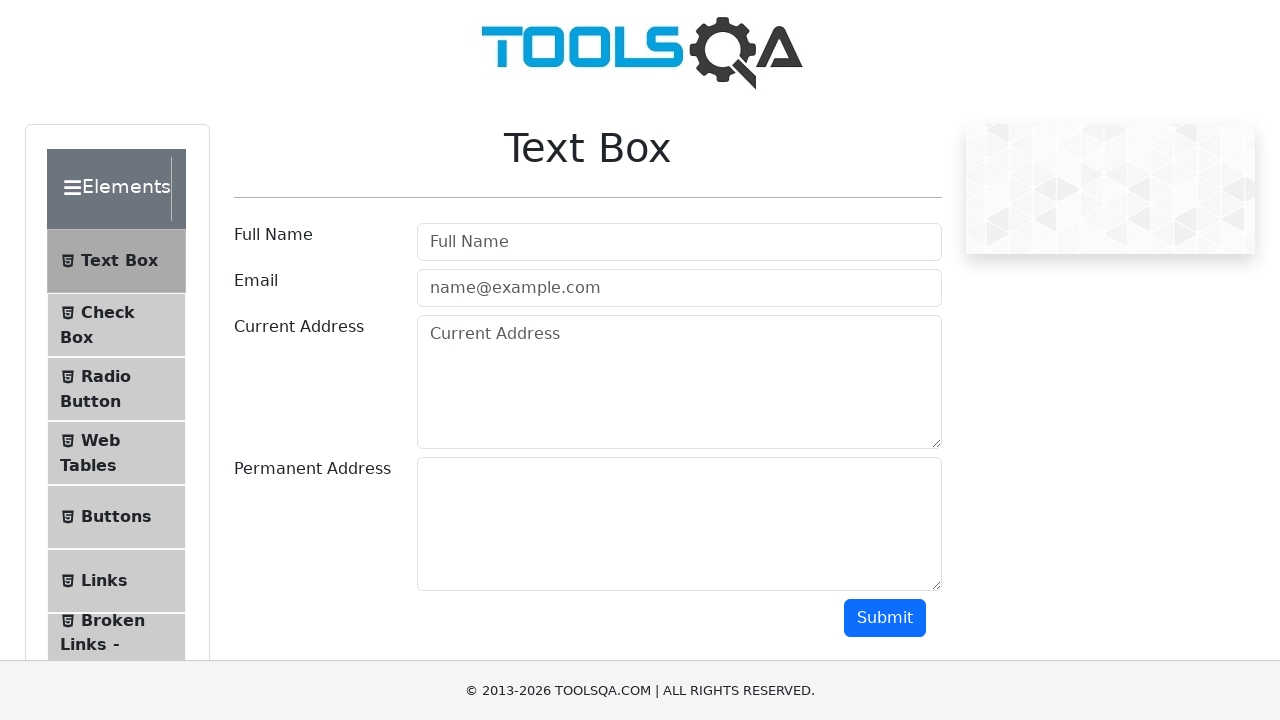

Filled username field with 'ismayil' on #userName
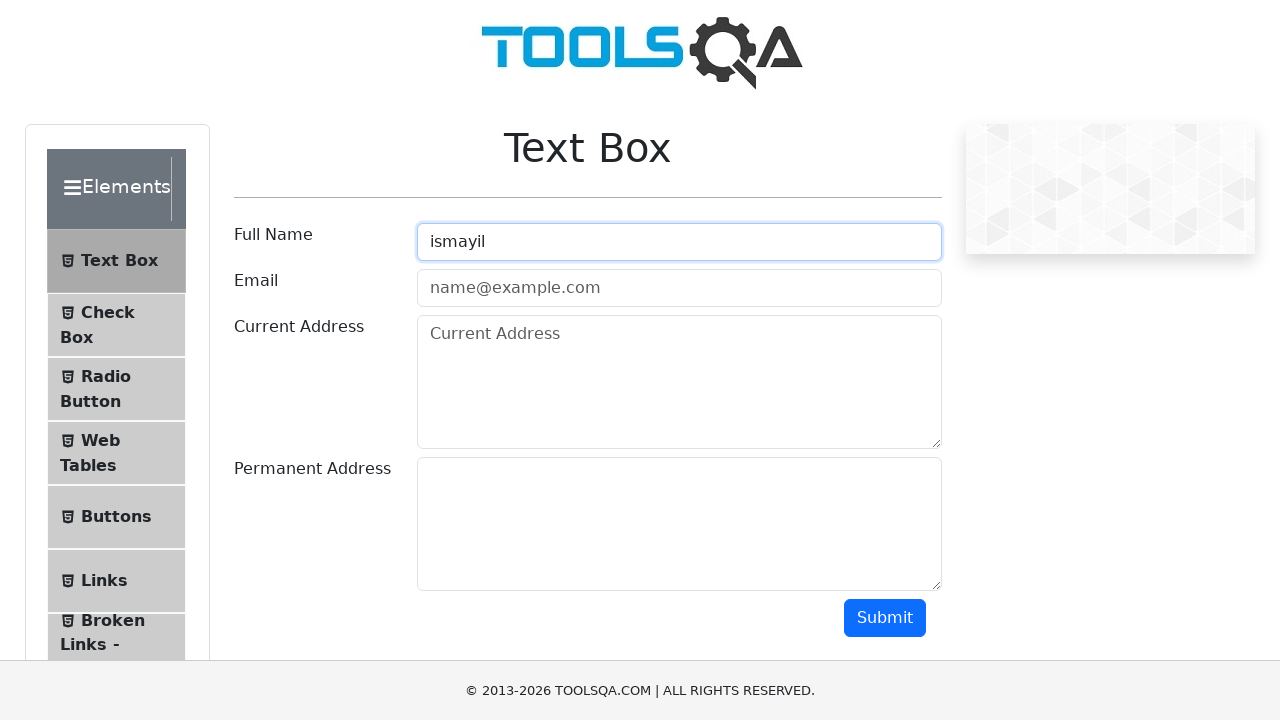

Filled email field with 'qedirov@gmail.com' on #userEmail
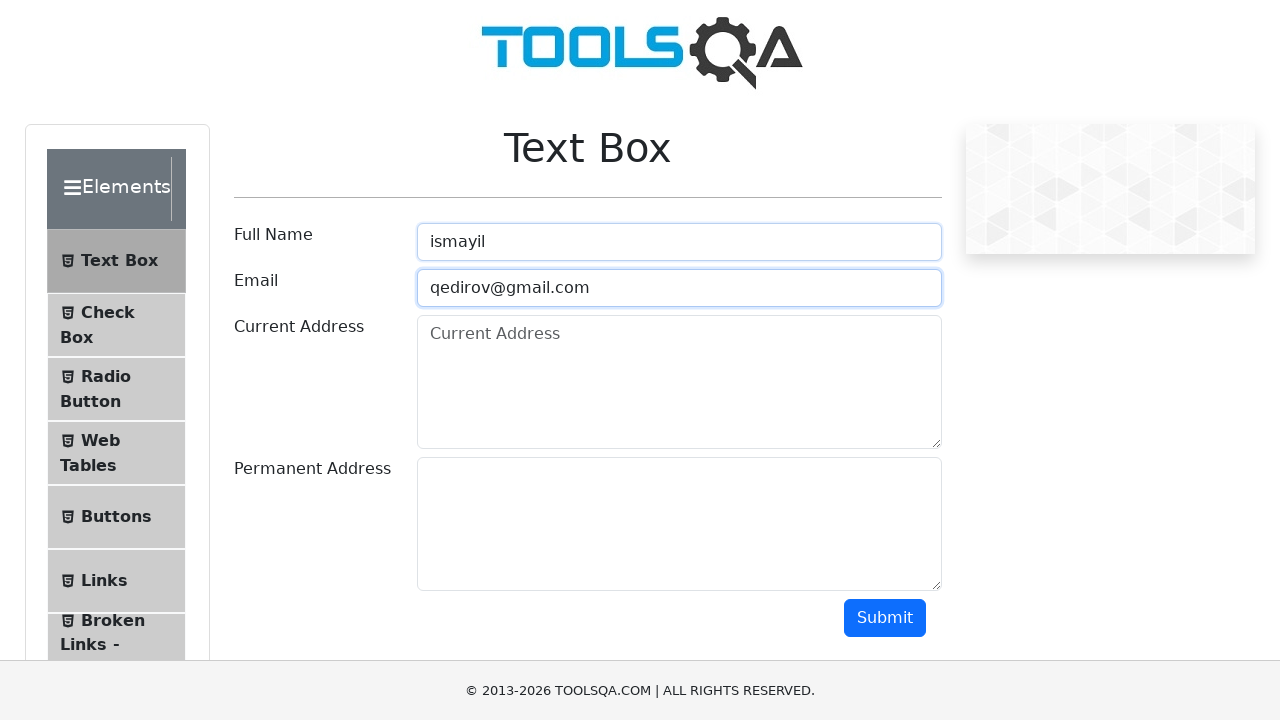

Field '#sadasd' does not exist, exception caught on #sadasd
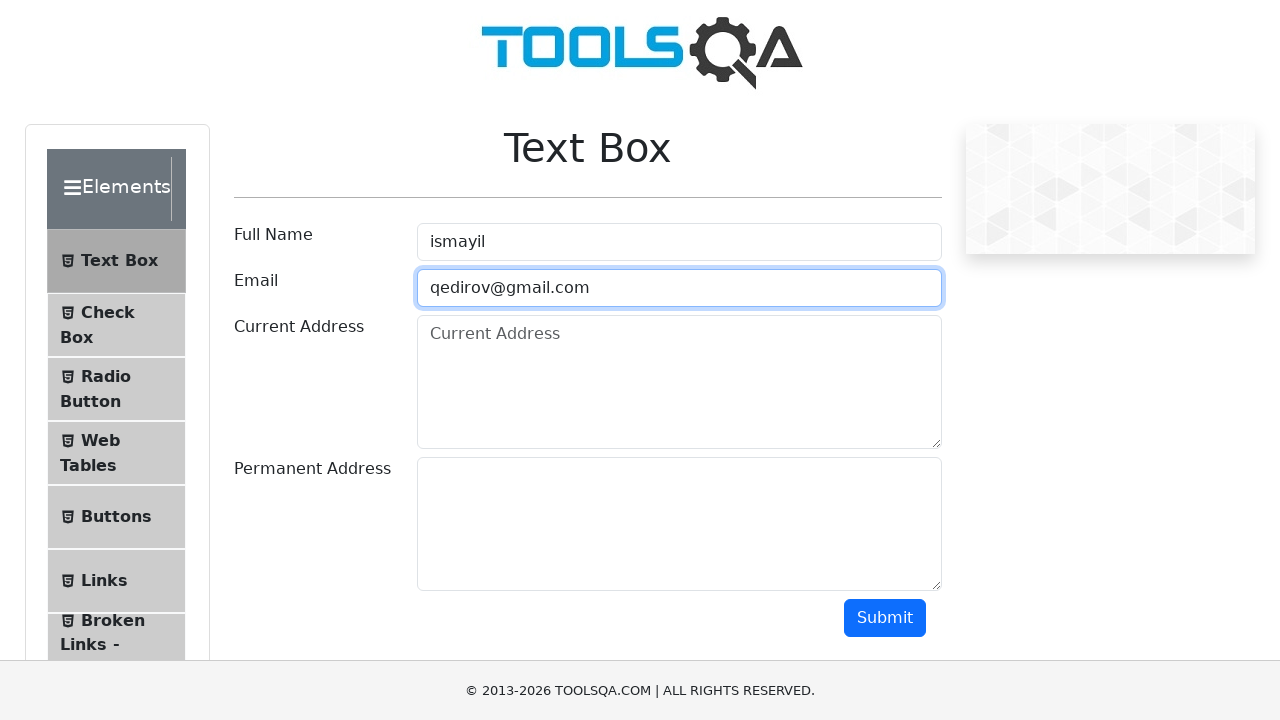

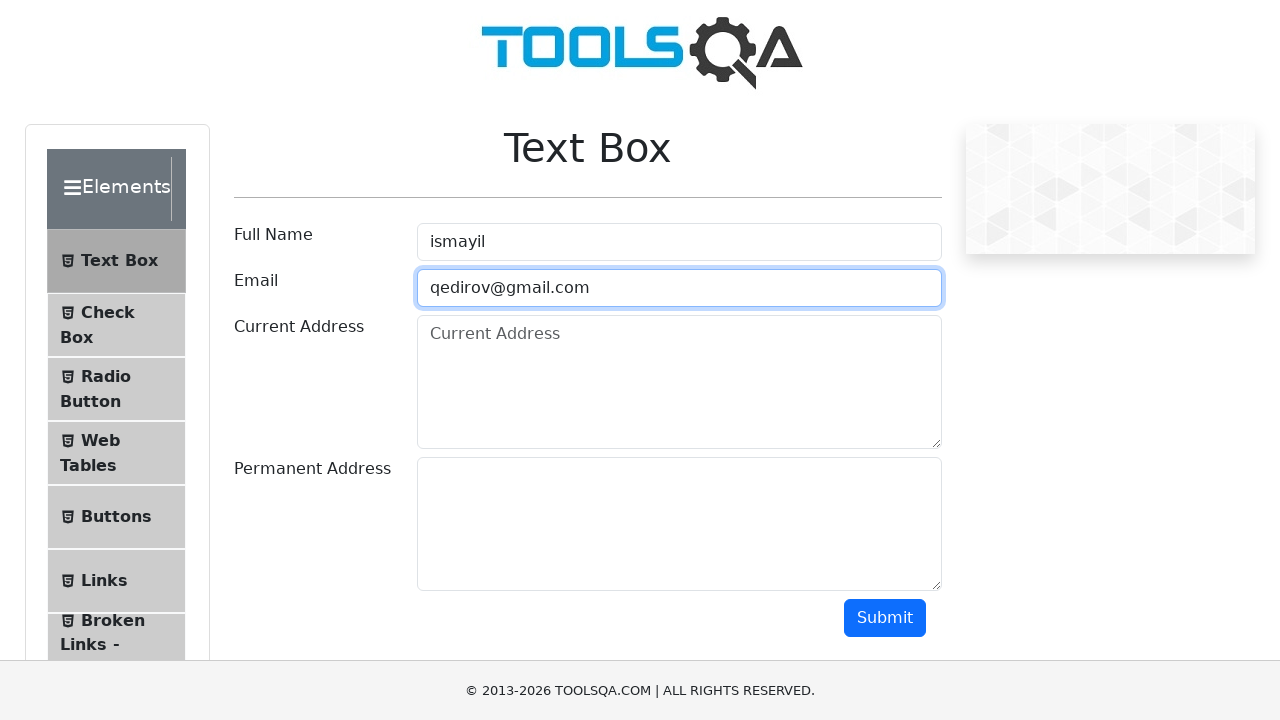